Tests keyboard actions by typing text in uppercase using Shift key modifier in a firstname field

Starting URL: https://awesomeqa.com/practice.html

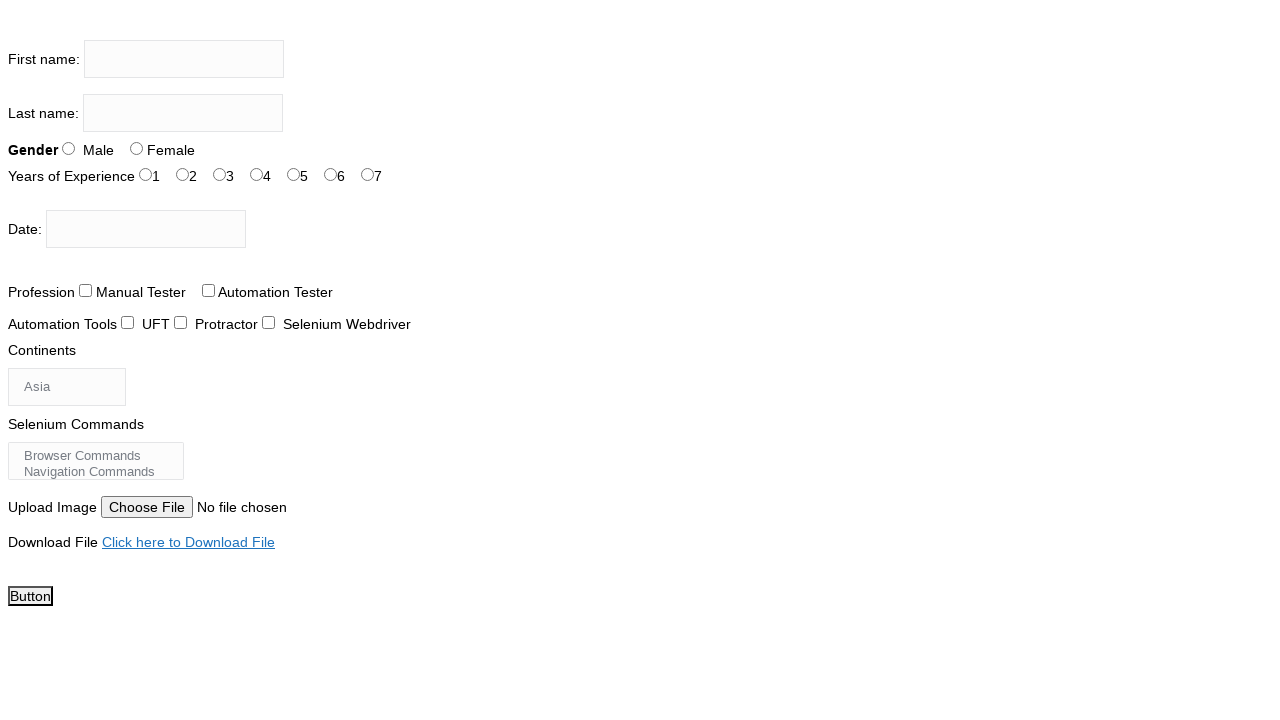

Located firstname input field
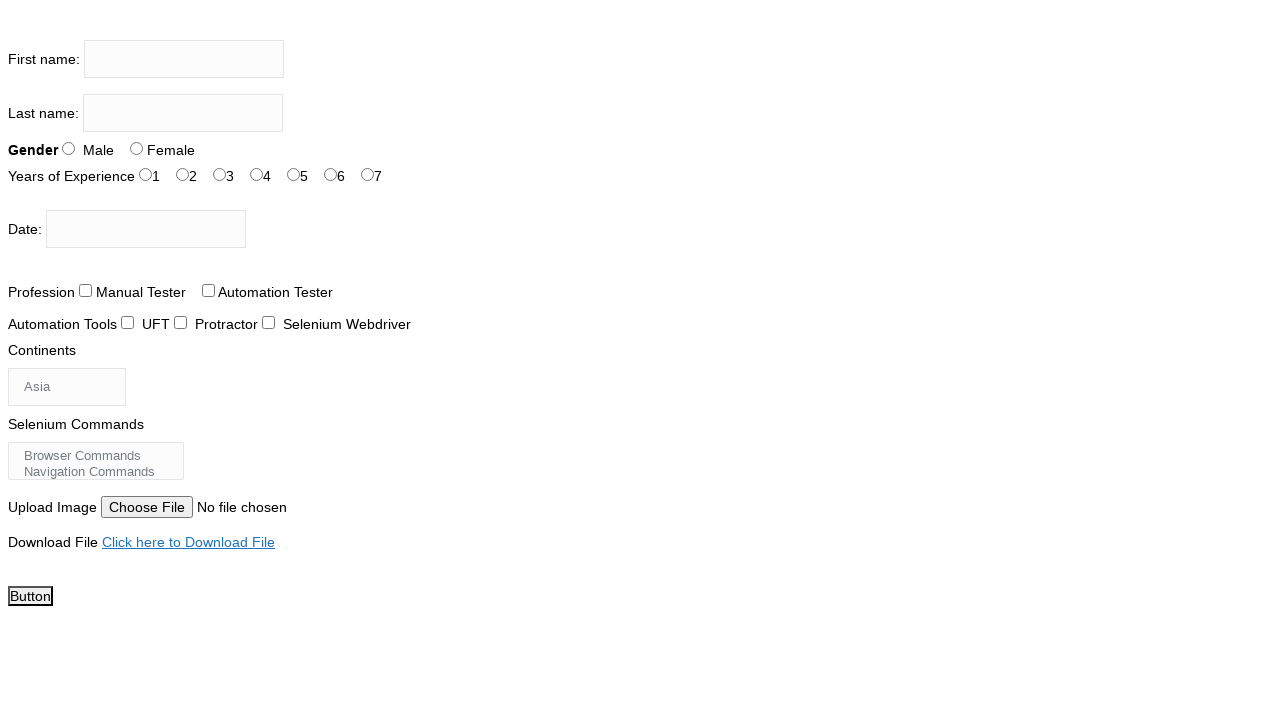

Filled firstname field with 'THE TESTING' using uppercase text on input[name='firstname']
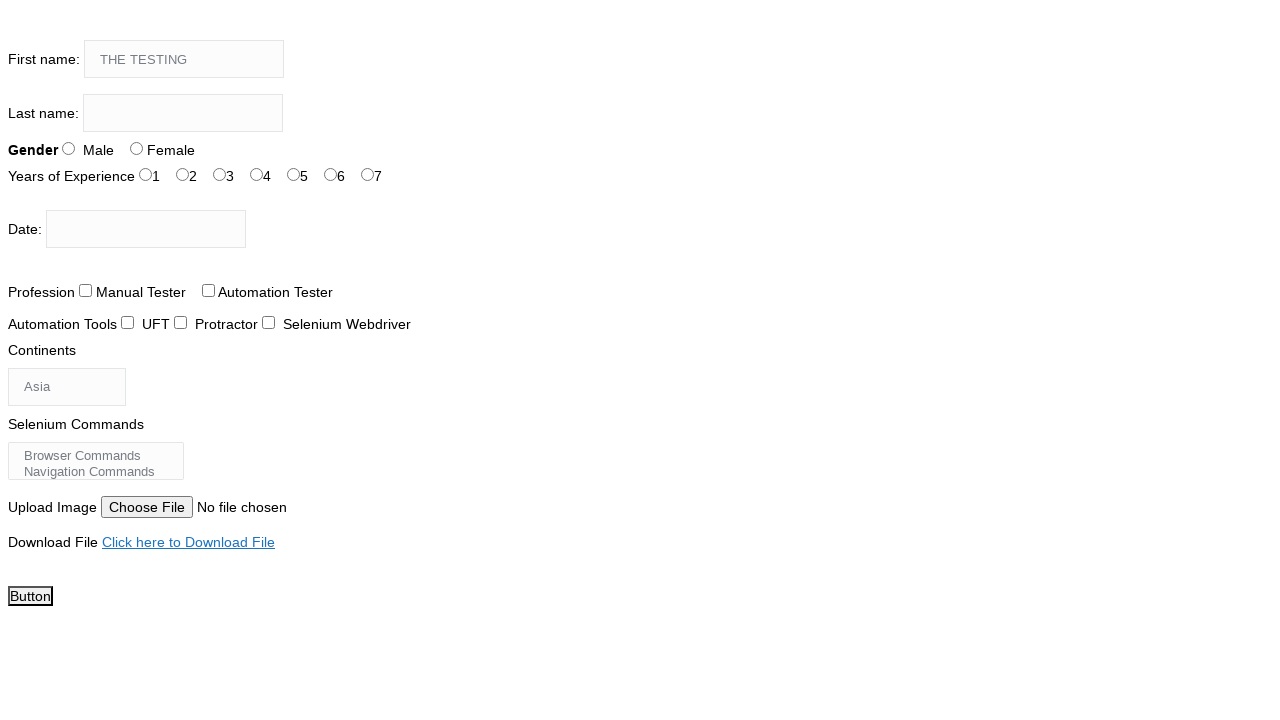

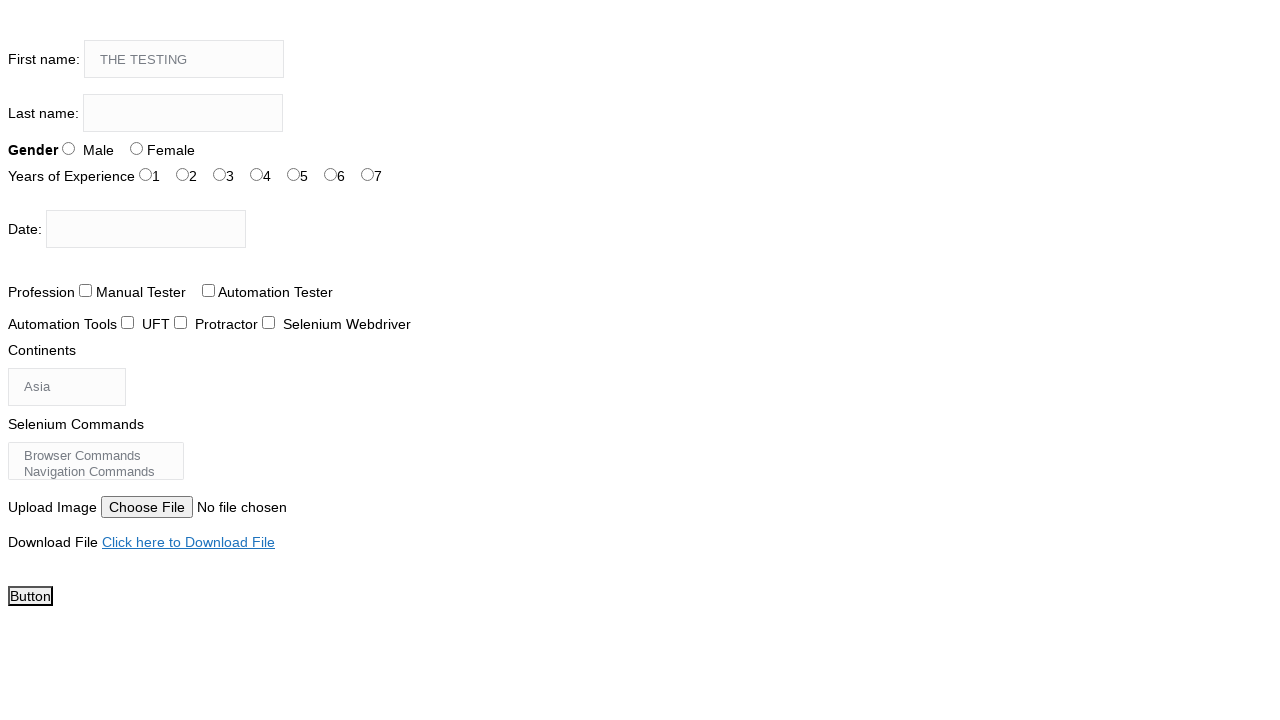